Tests clearing completed tasks while on the Active filter view

Starting URL: https://todomvc4tasj.herokuapp.com/

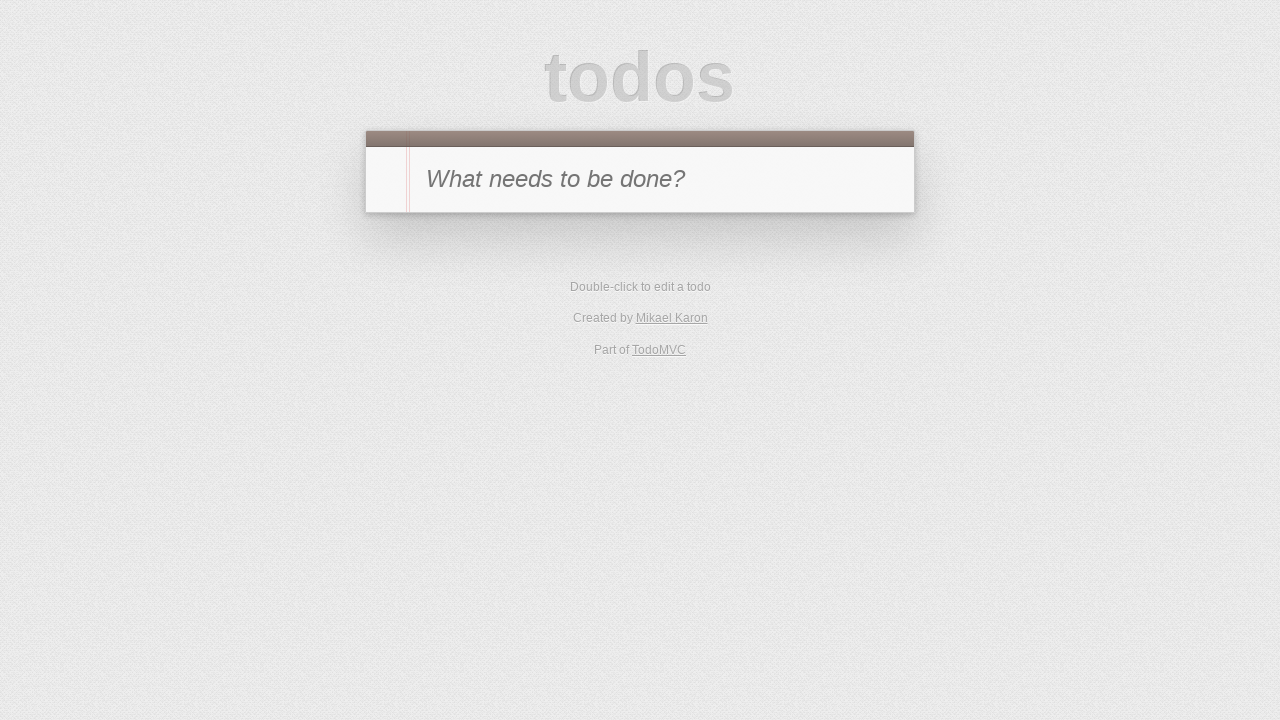

Set up localStorage with mixed tasks (1 active, 2 completed)
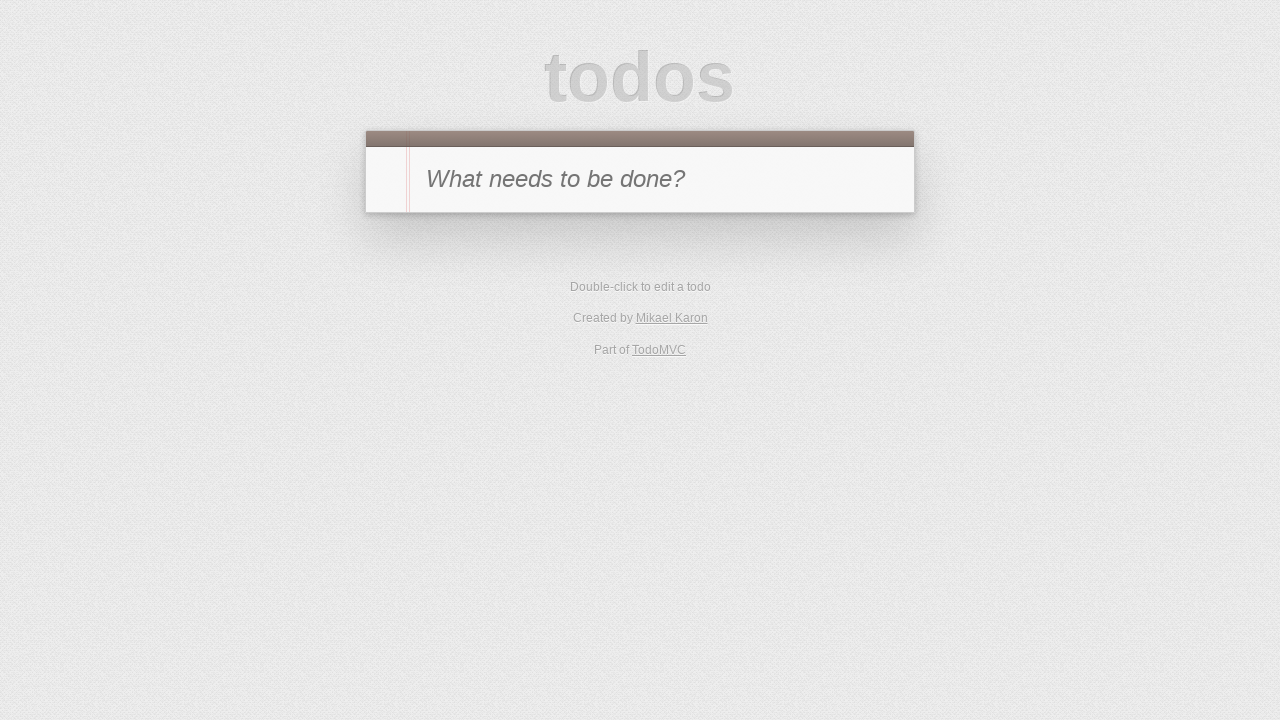

Reloaded page to load tasks from localStorage
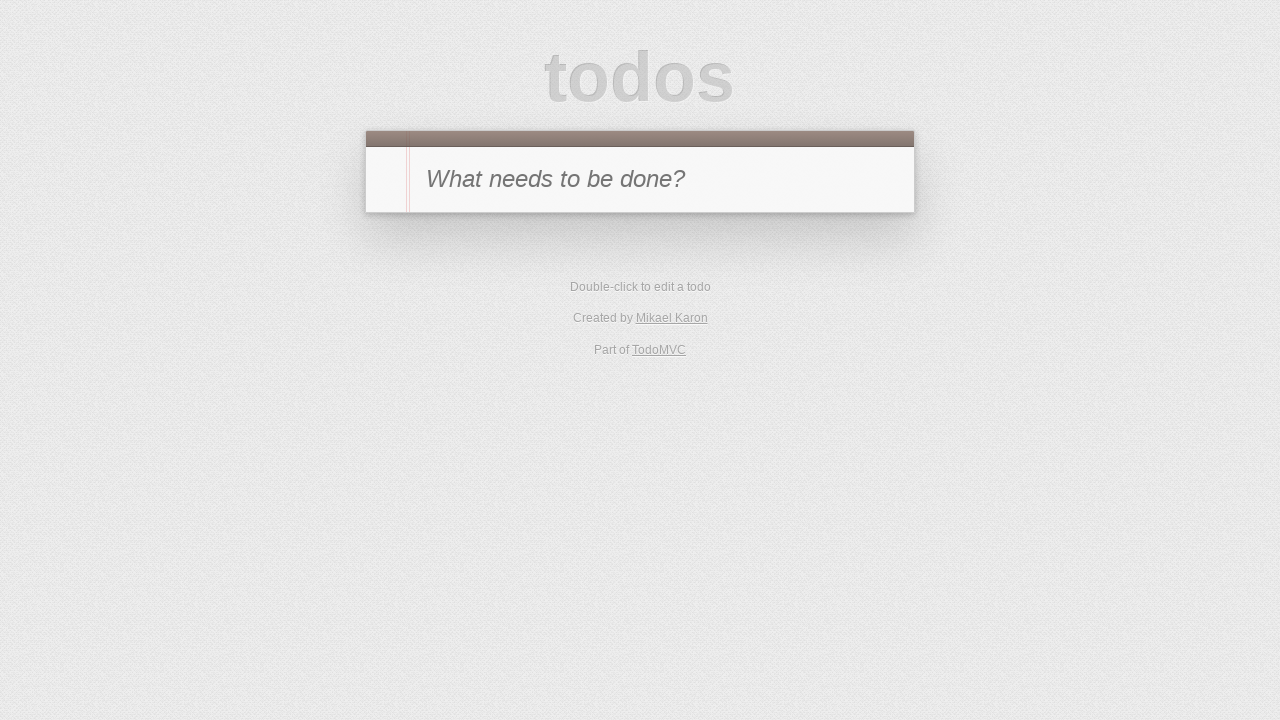

Clicked Active filter to view only active tasks at (614, 411) on text=Active
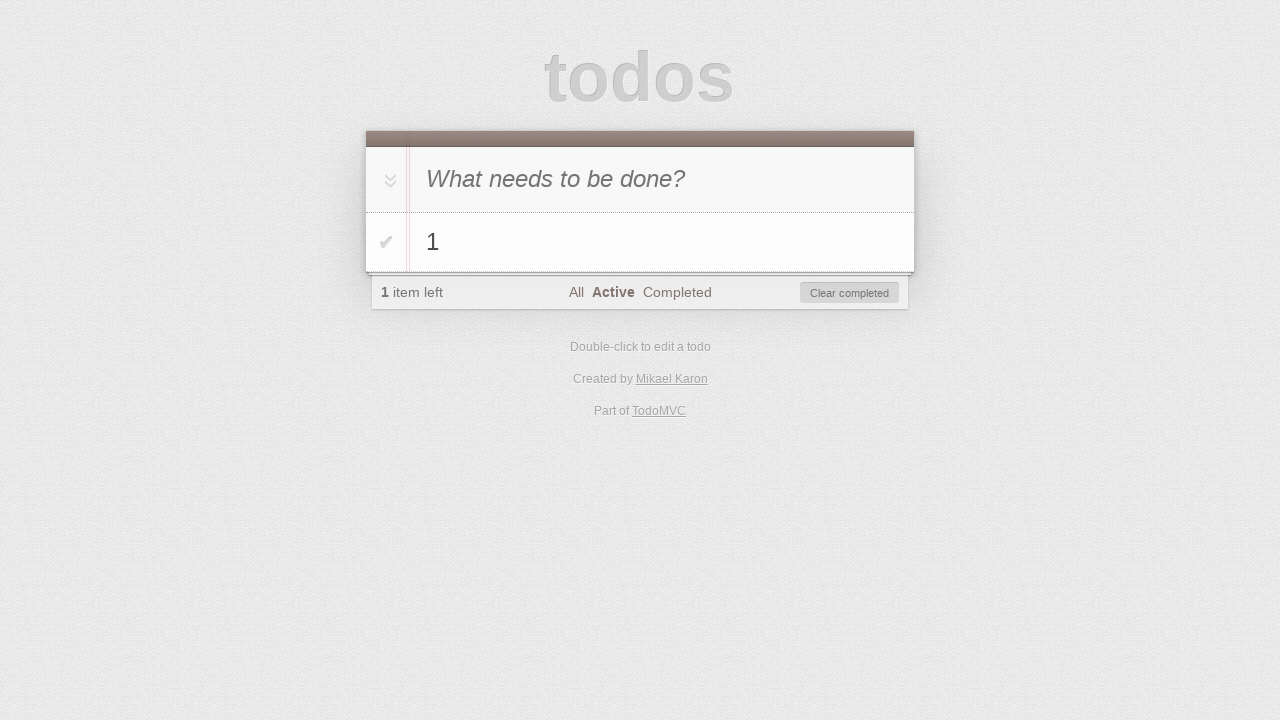

Clicked Clear completed button to remove completed tasks at (850, 293) on #clear-completed
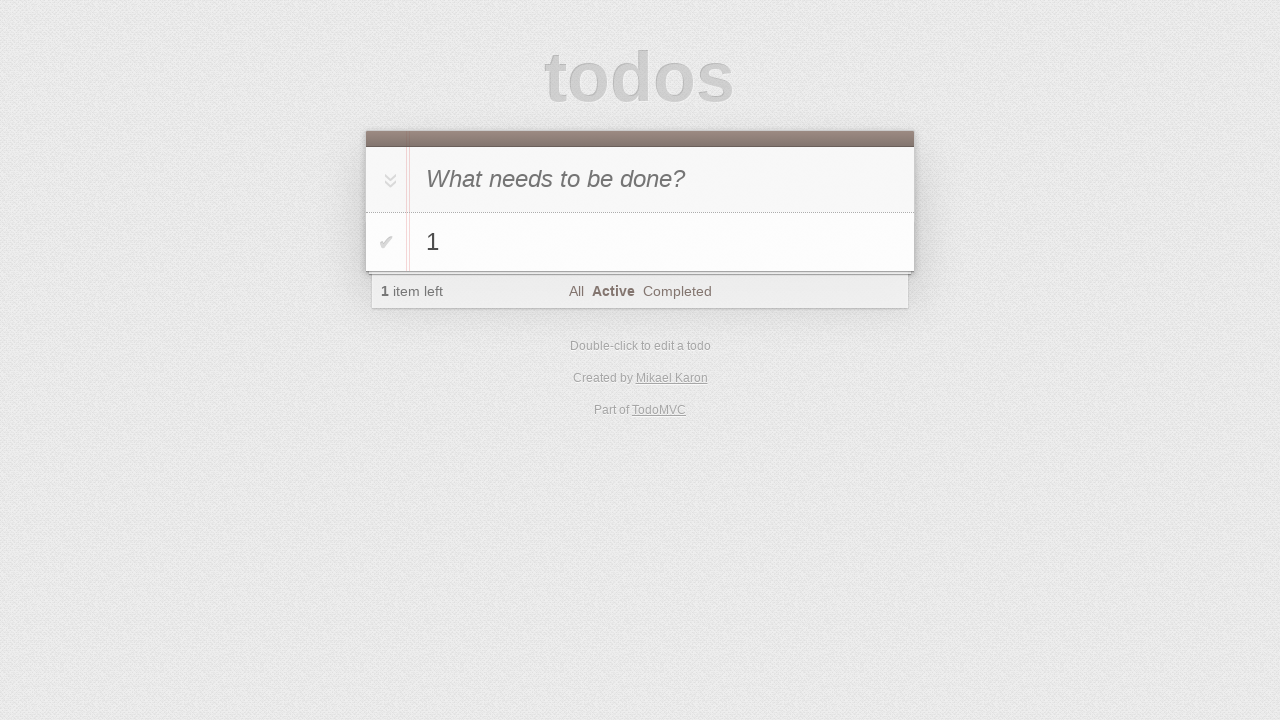

Verified only active task '1' remains in todo list
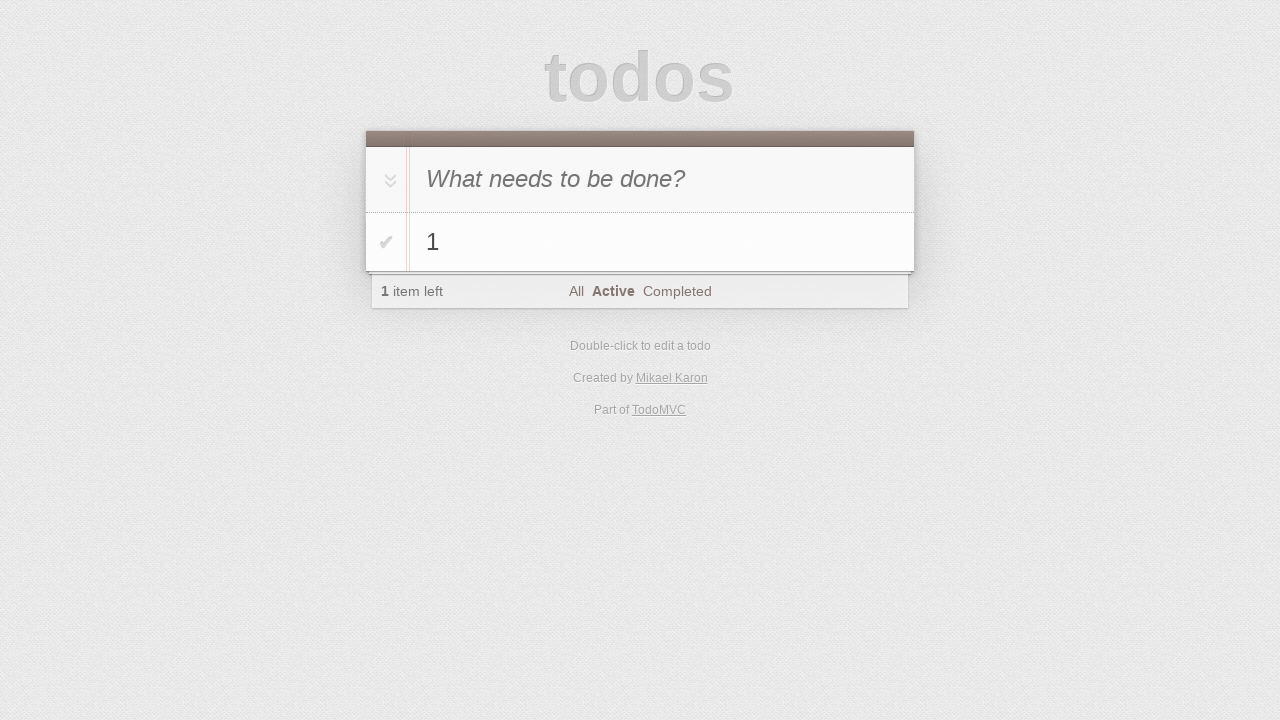

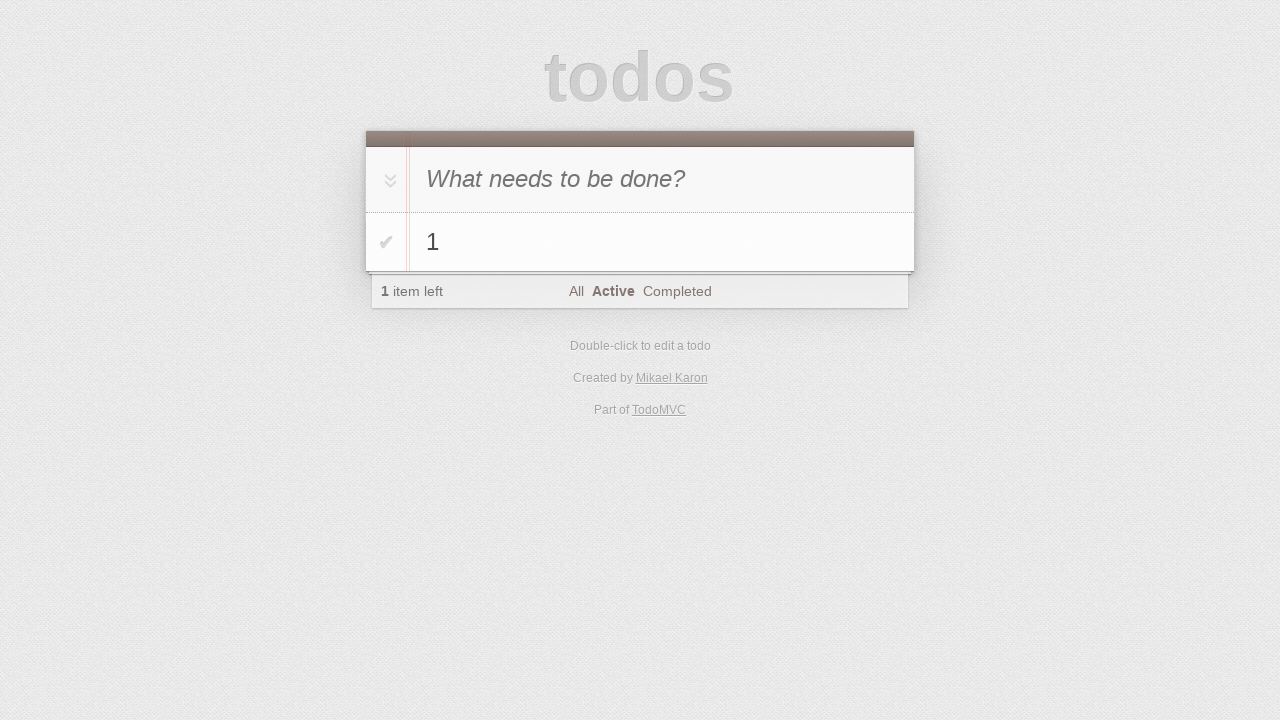